Tests navigation to the login page by hovering over the My Account menu and clicking the Login link, then verifies the page header displays "Returning Customer".

Starting URL: https://ecommerce-playground.lambdatest.io/

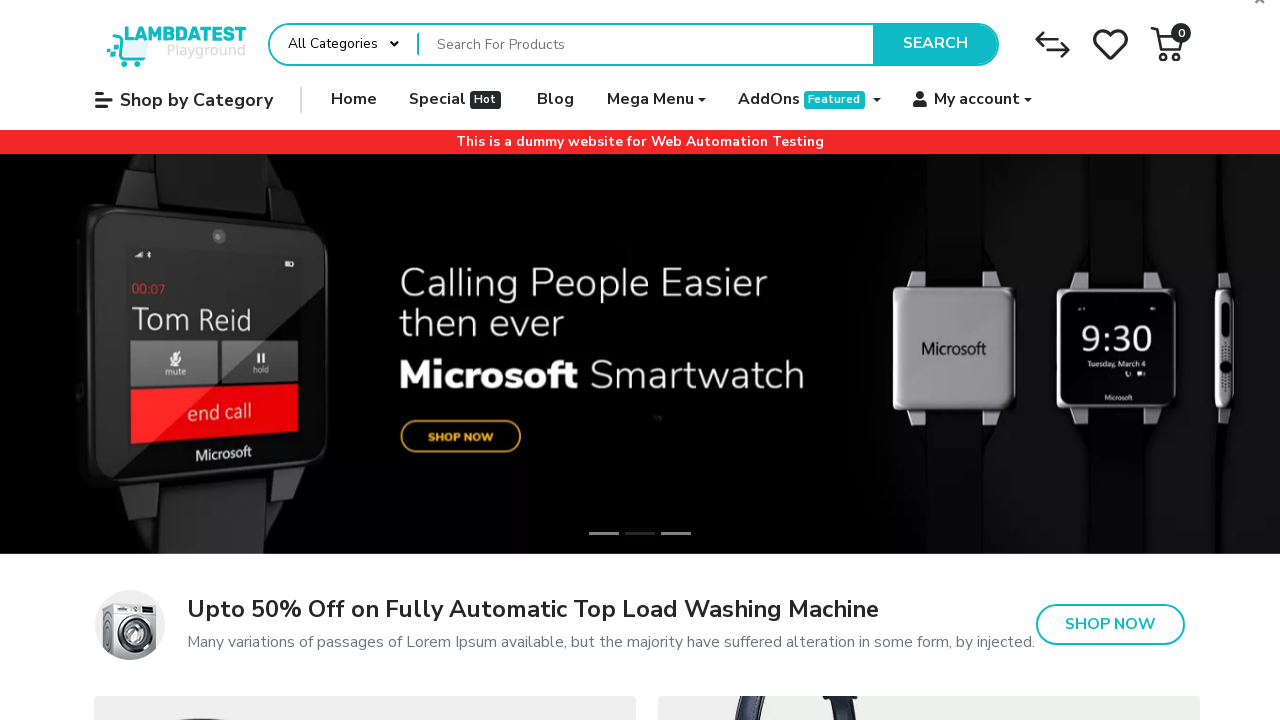

Hovered over My Account menu link at (973, 100) on #widget-navbar-217834 > ul > li:nth-child(6) > a
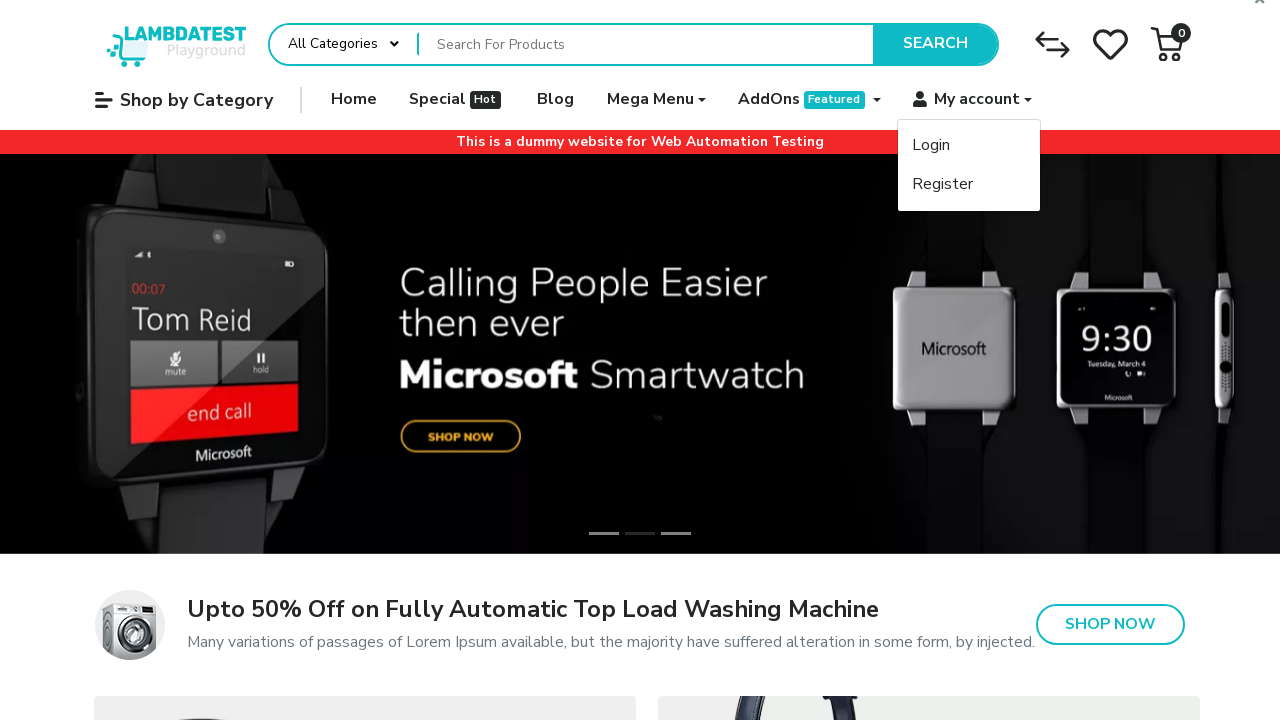

Clicked on Login link at (931, 146) on text=Login
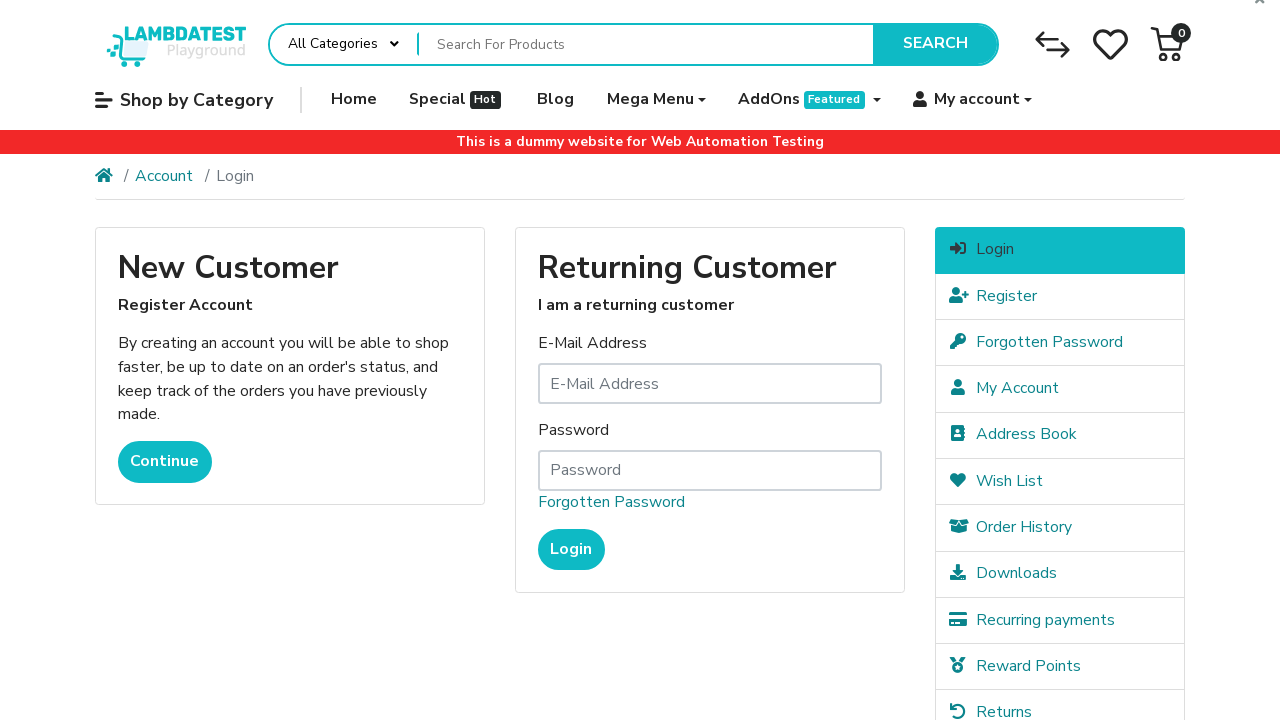

Page header selector loaded
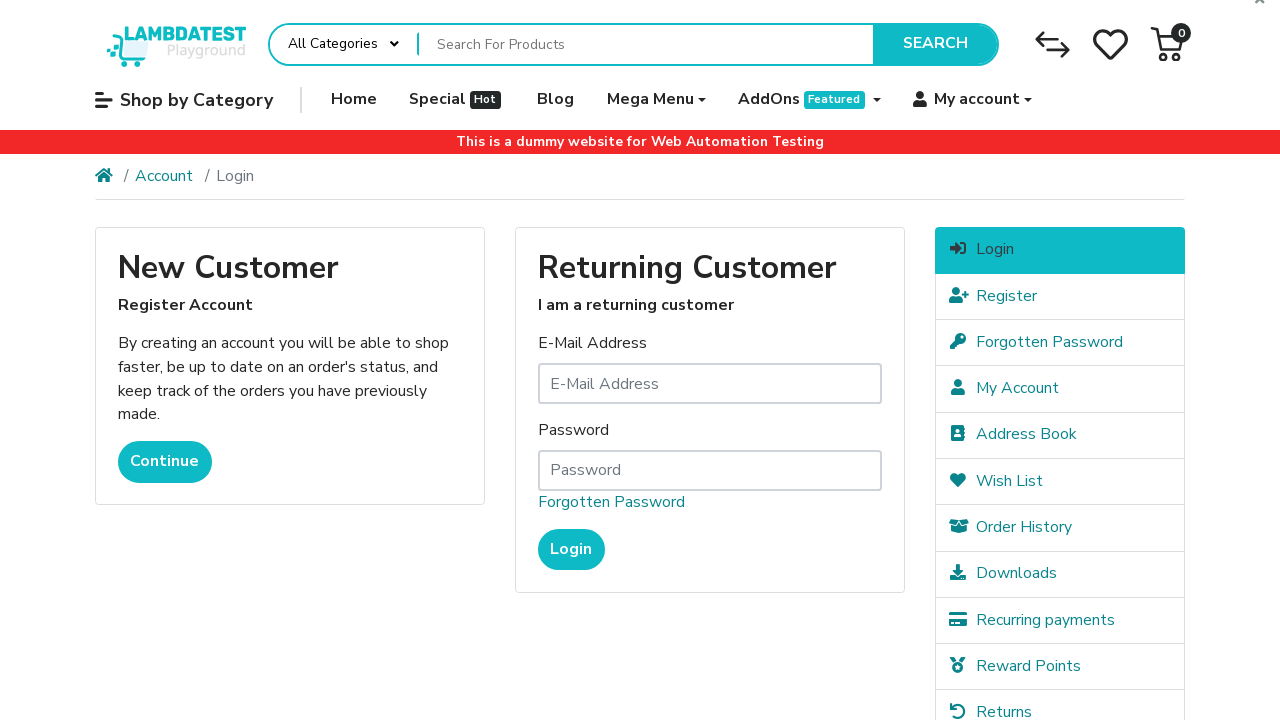

Located page header element
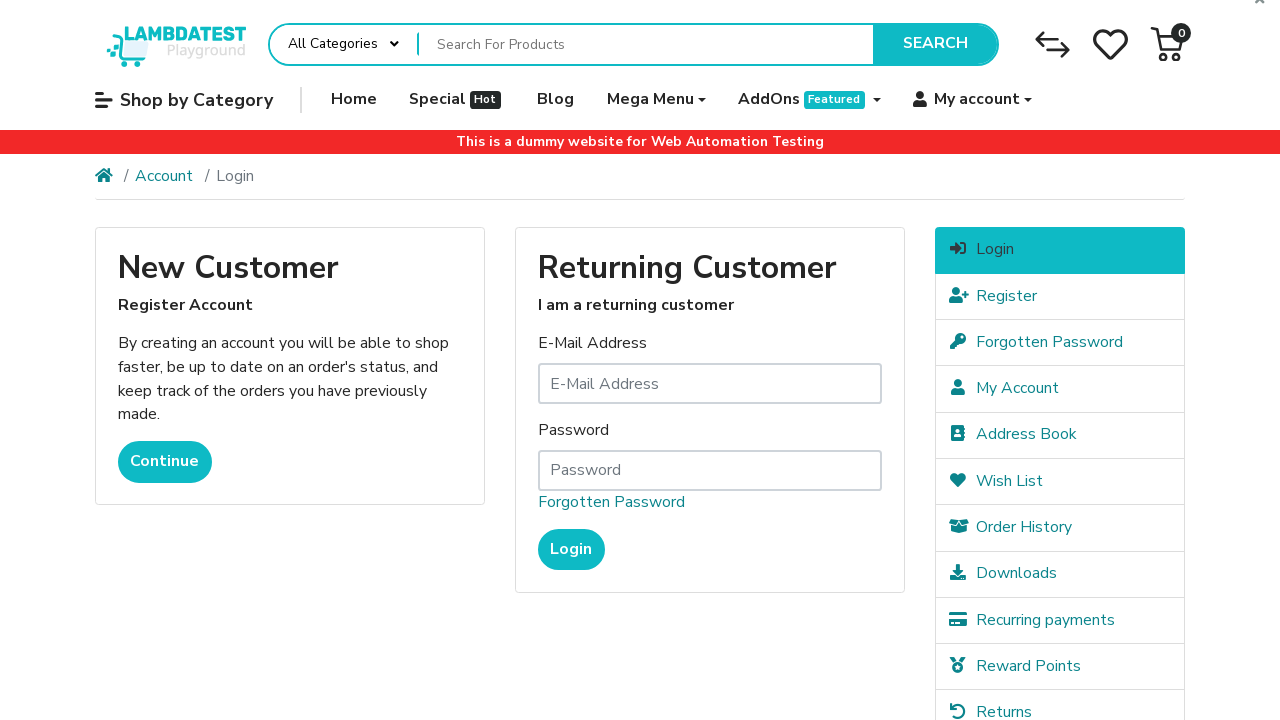

Verified page header displays 'Returning Customer'
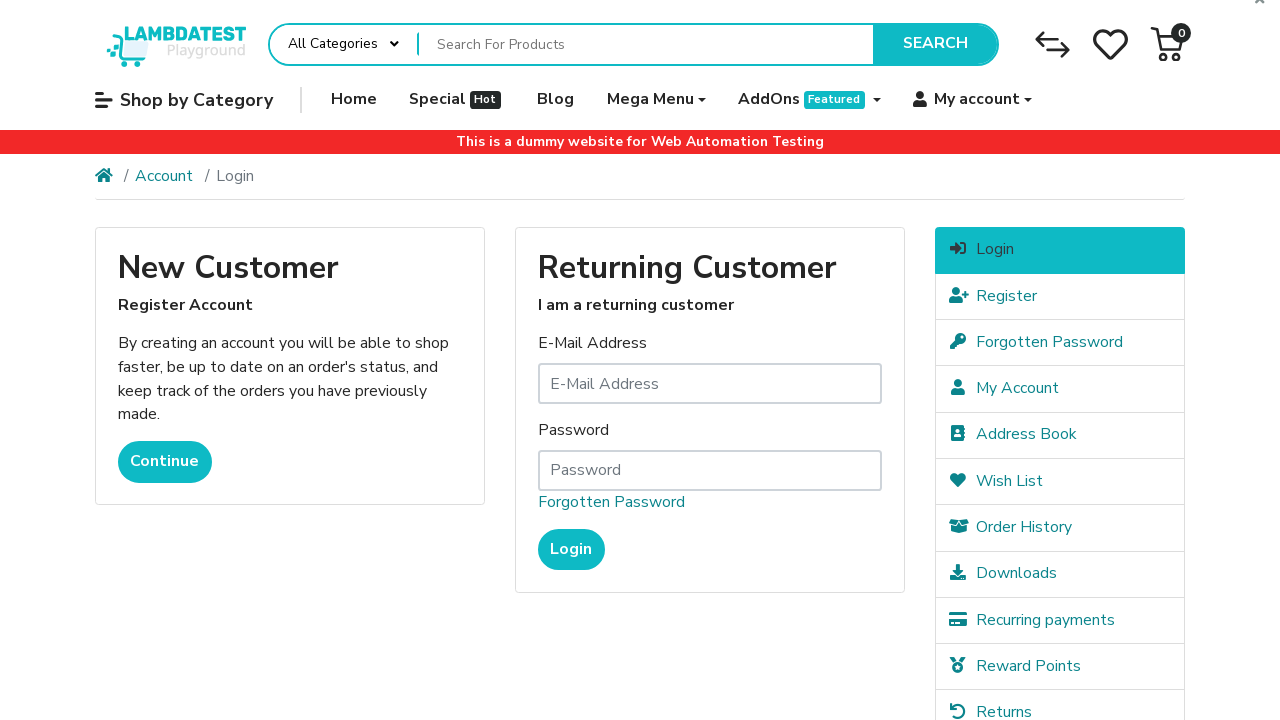

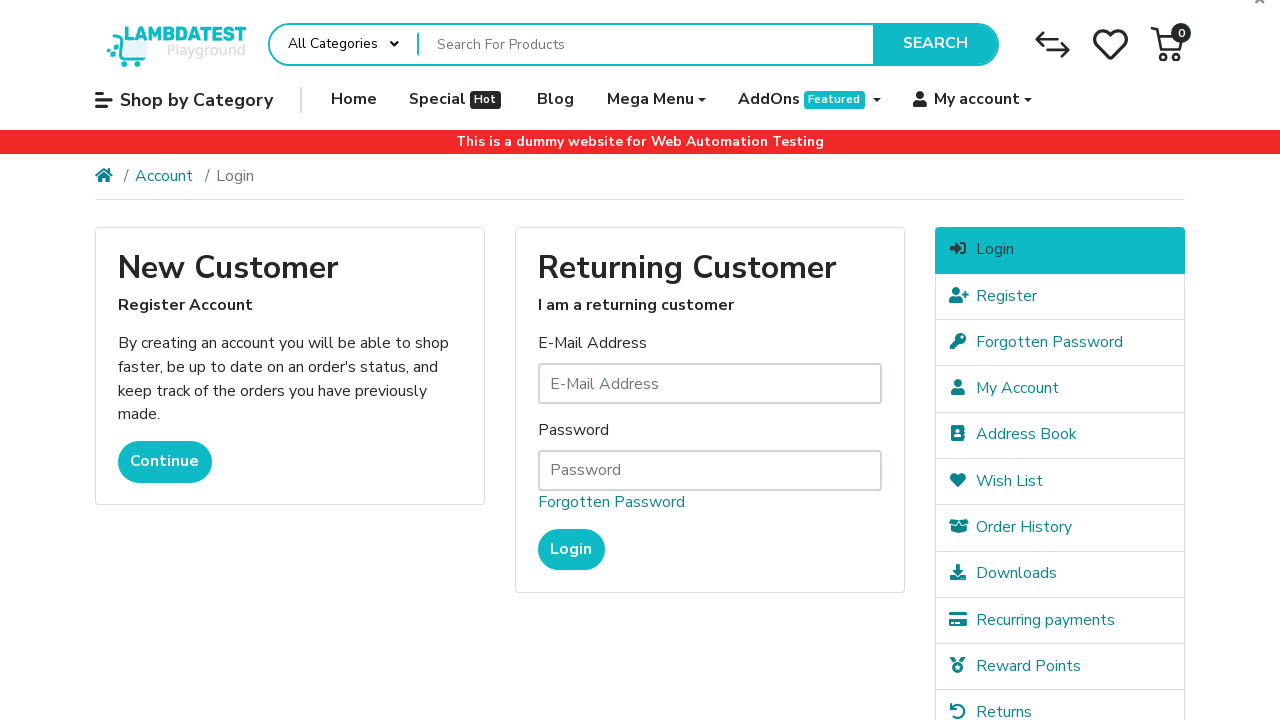